Tests that clicking the "Due" column header in table 1 (without semantic attributes) sorts the dues in ascending order

Starting URL: http://the-internet.herokuapp.com/tables

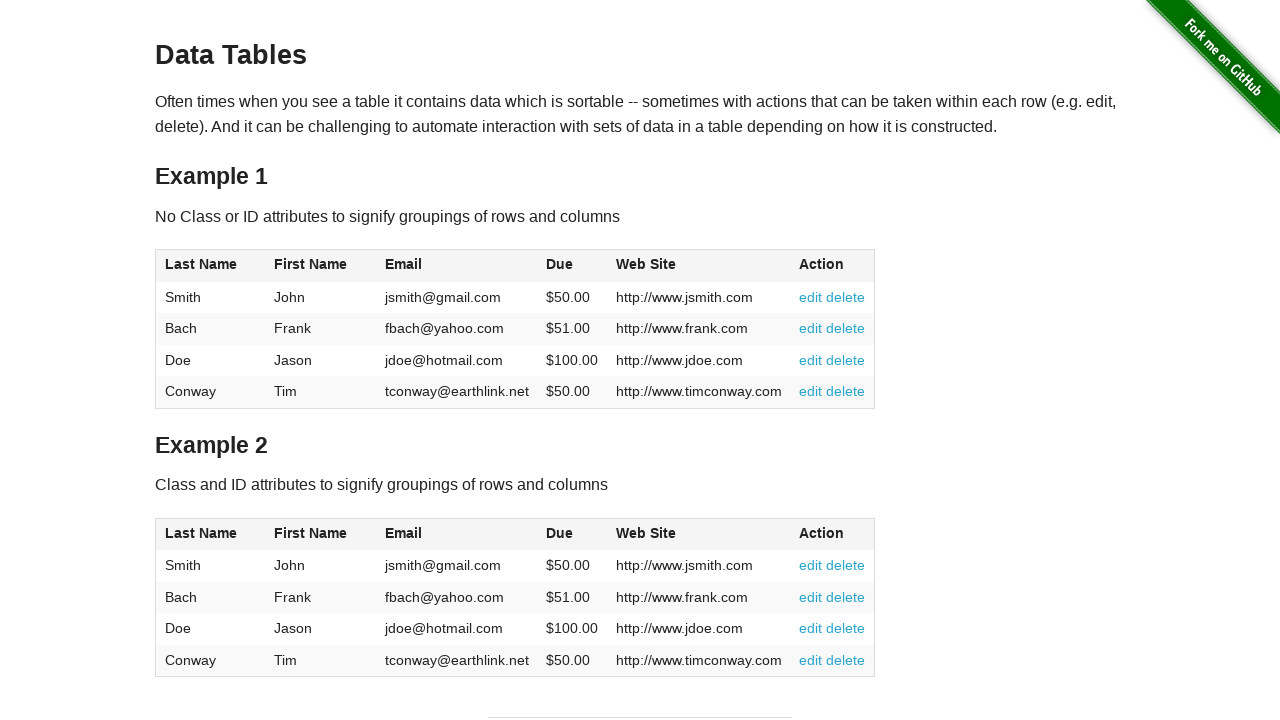

Clicked the 'Due' column header in table 1 to sort in ascending order at (572, 266) on #table1 thead tr th:nth-of-type(4)
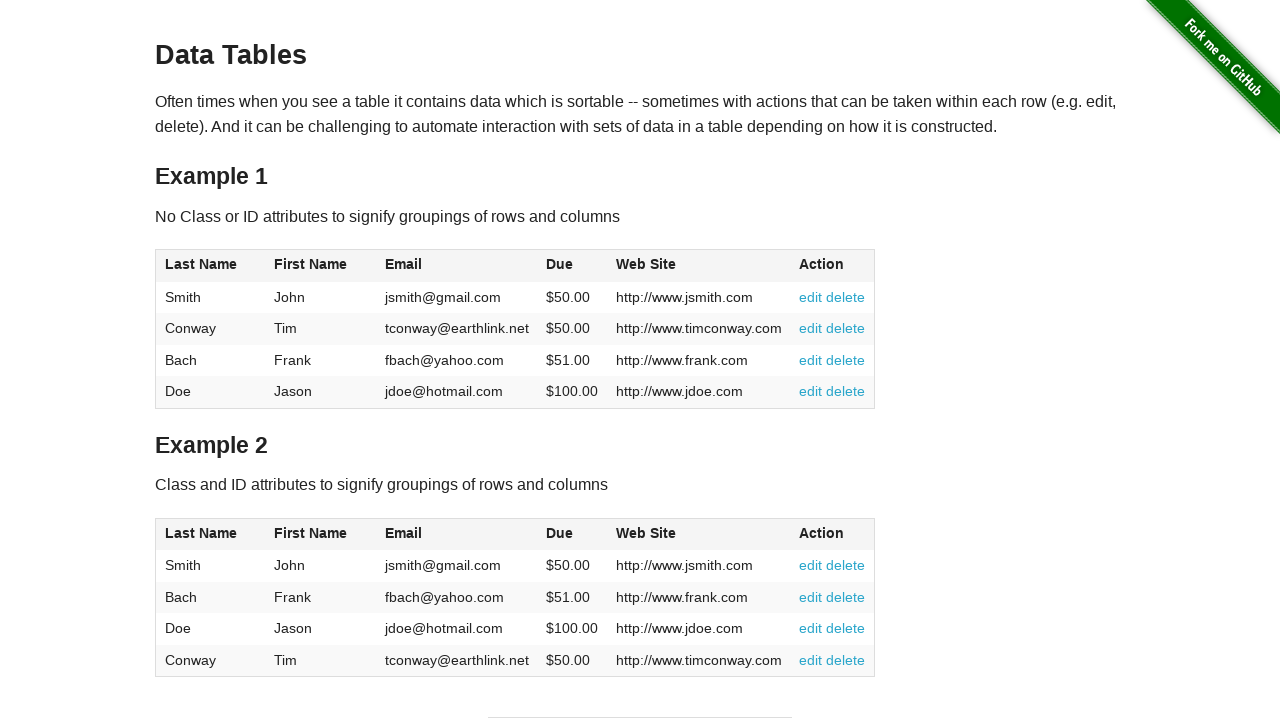

Table updated with sorted dues column visible
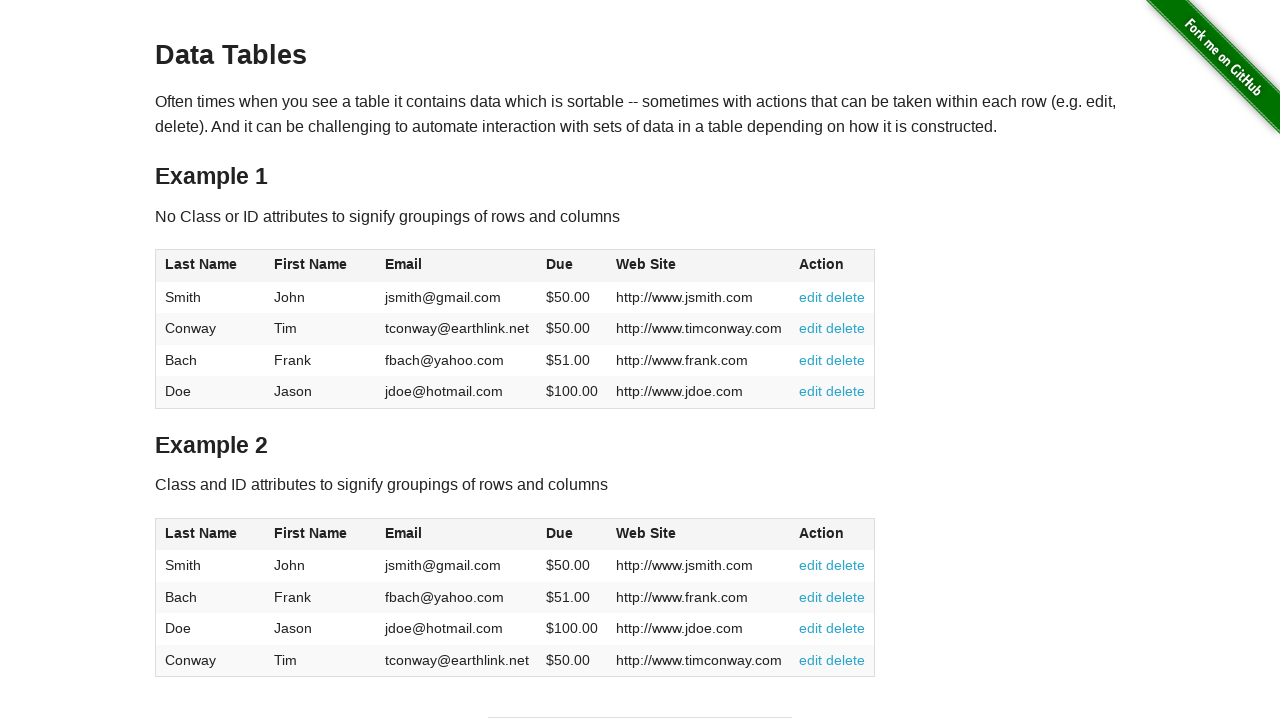

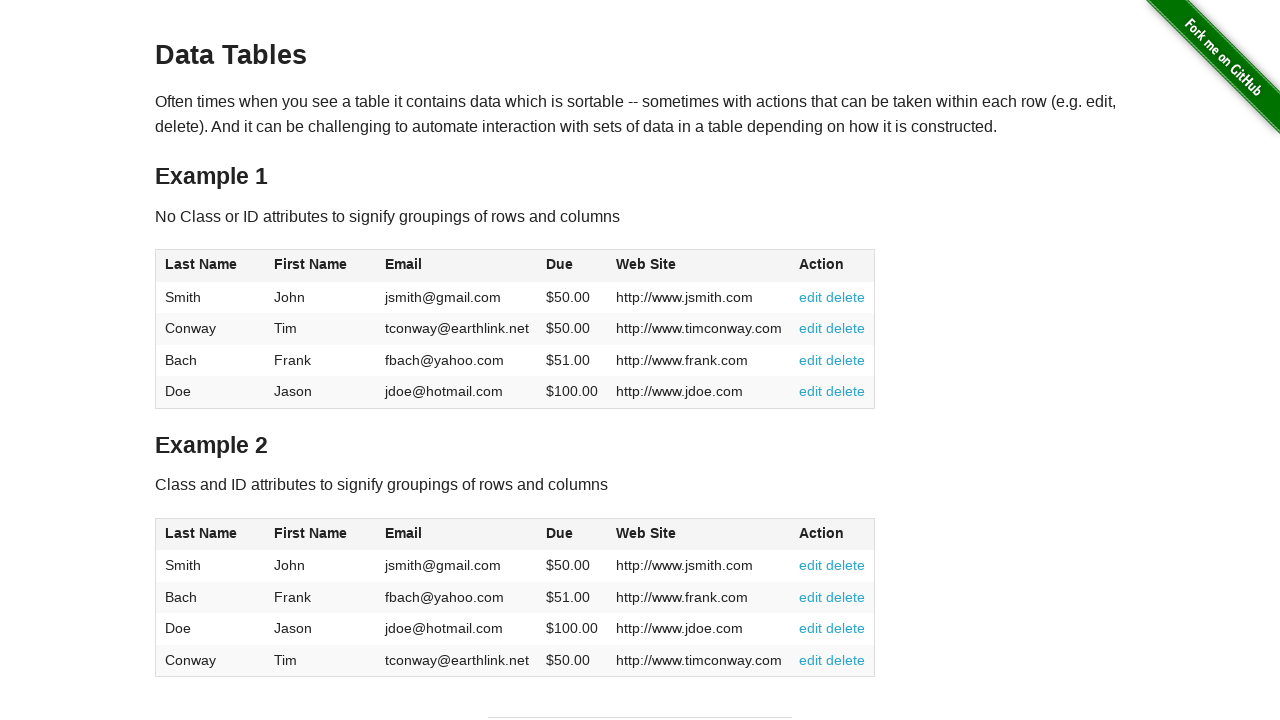